Tests window handling by clicking on an external link (OrangeHRM, Inc) on the login page, which opens a new browser window/tab, demonstrating multi-window navigation.

Starting URL: https://opensource-demo.orangehrmlive.com/web/index.php/auth/login

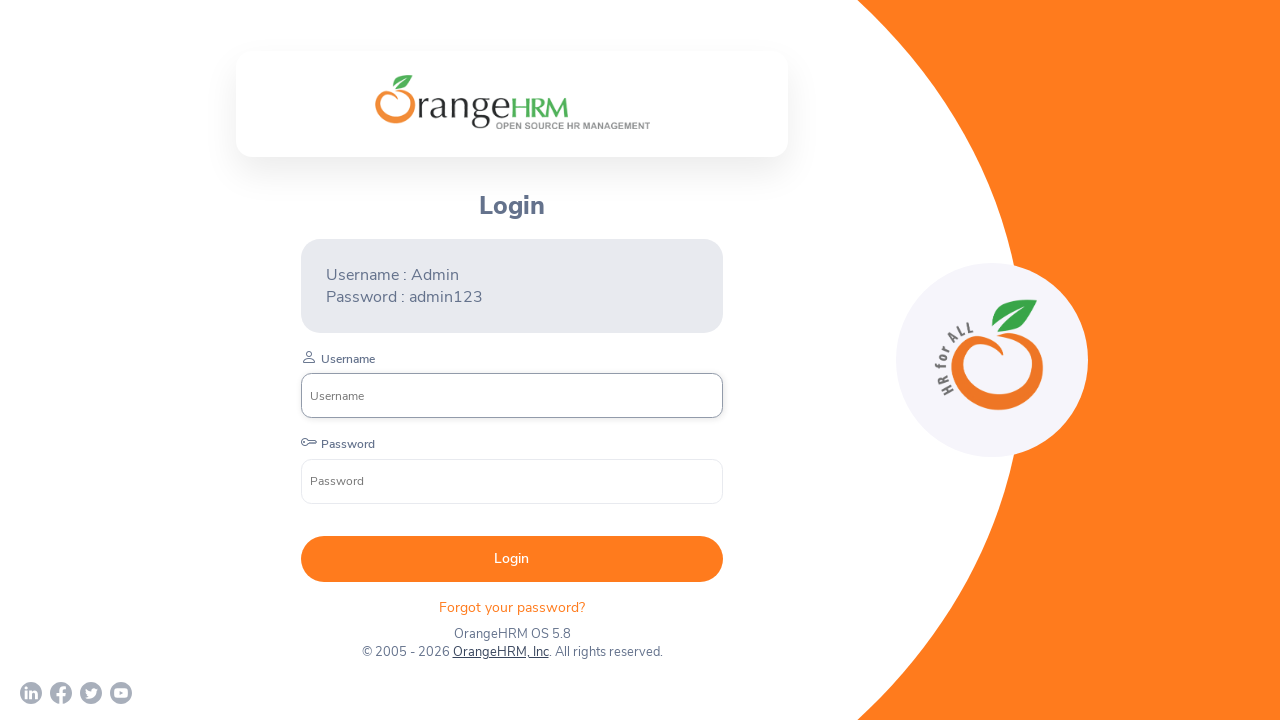

Clicked on OrangeHRM, Inc external link at (500, 652) on xpath=//a[text()='OrangeHRM, Inc']
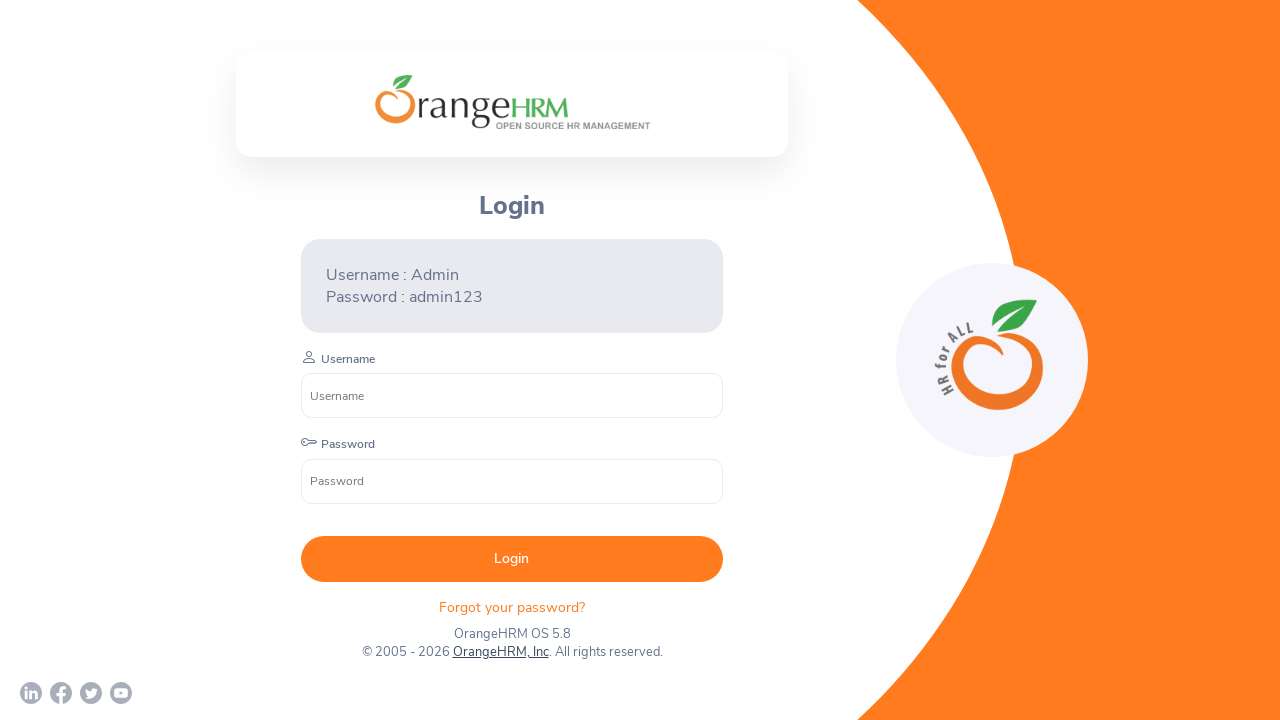

New browser window/tab opened with OrangeHRM, Inc link
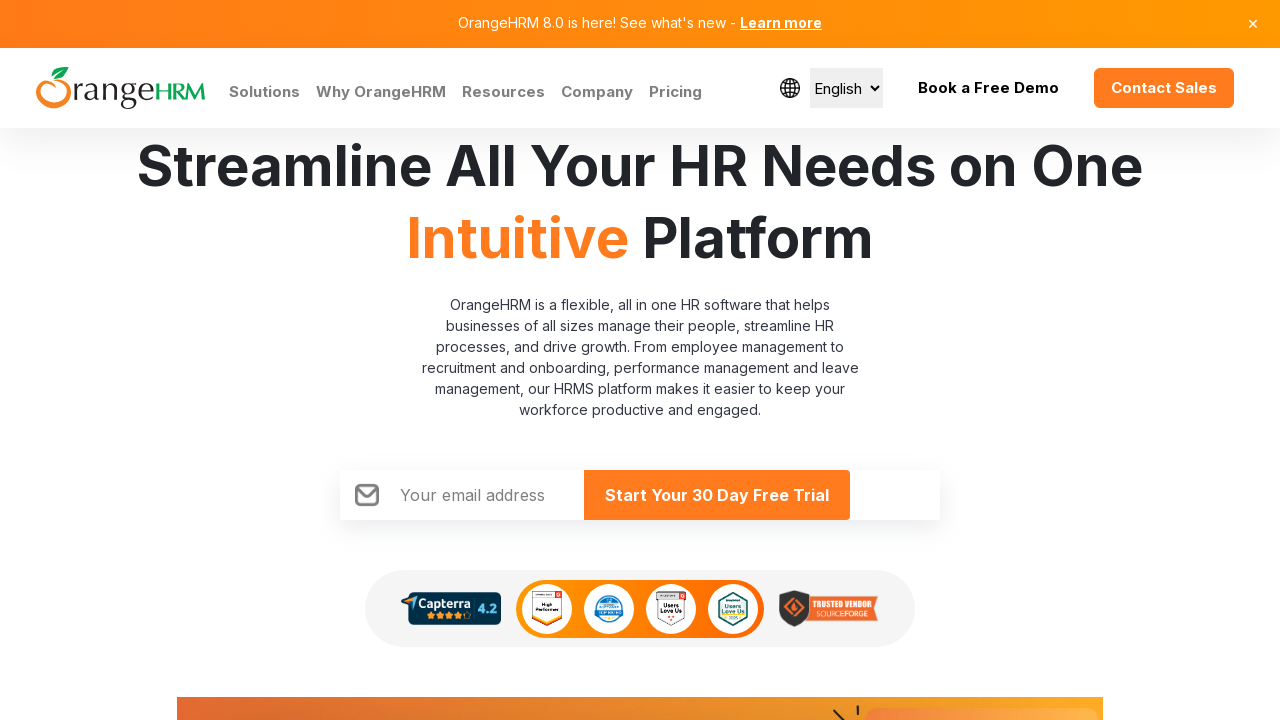

New page loaded successfully
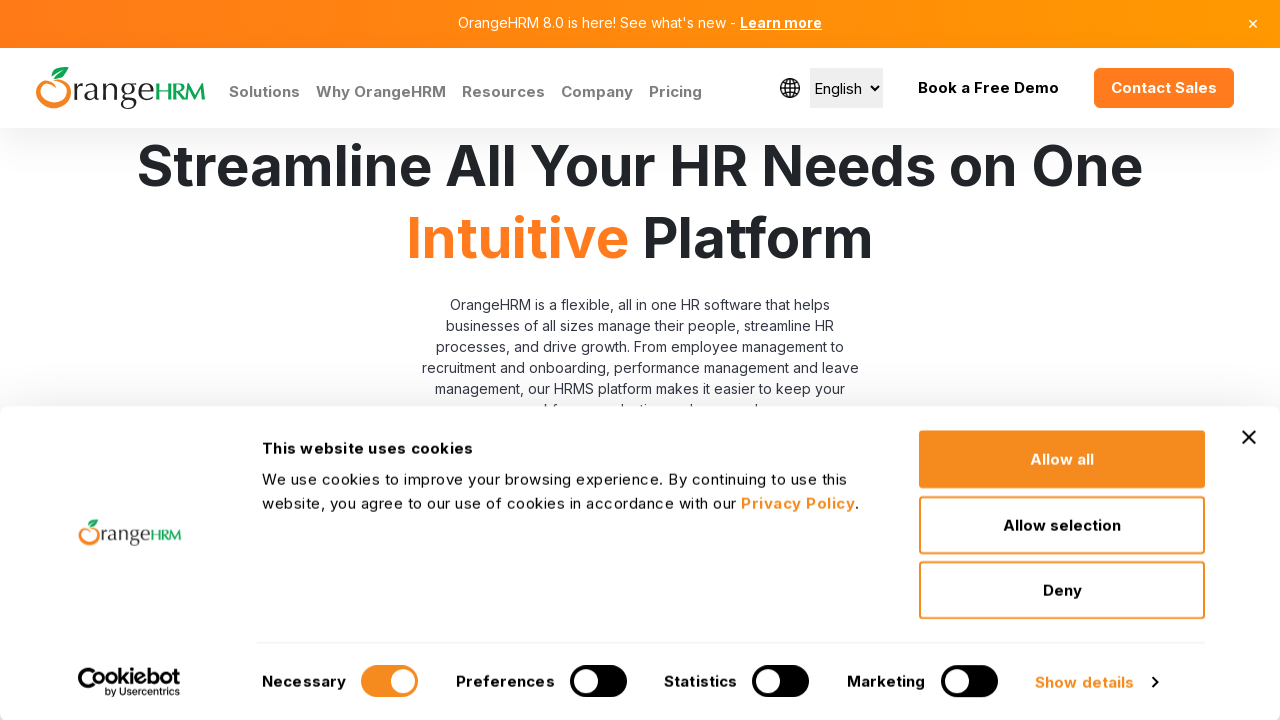

Retrieved all pages in context - Total windows/tabs: 2
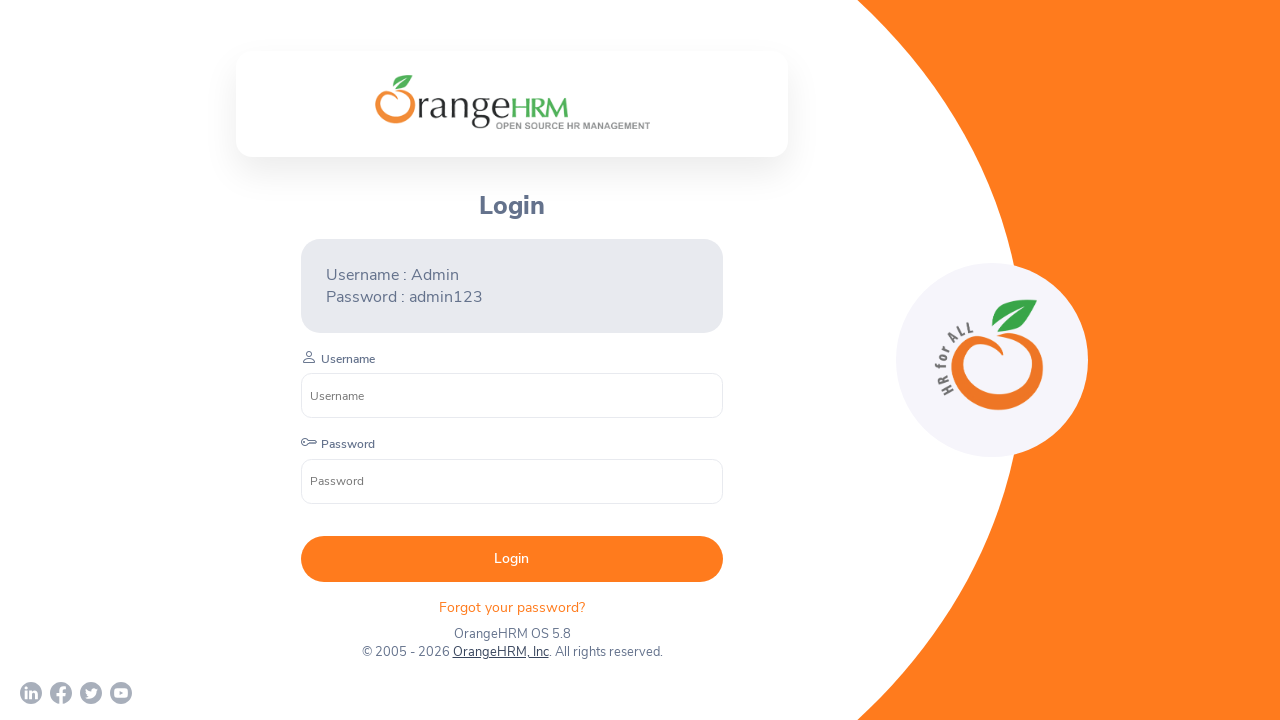

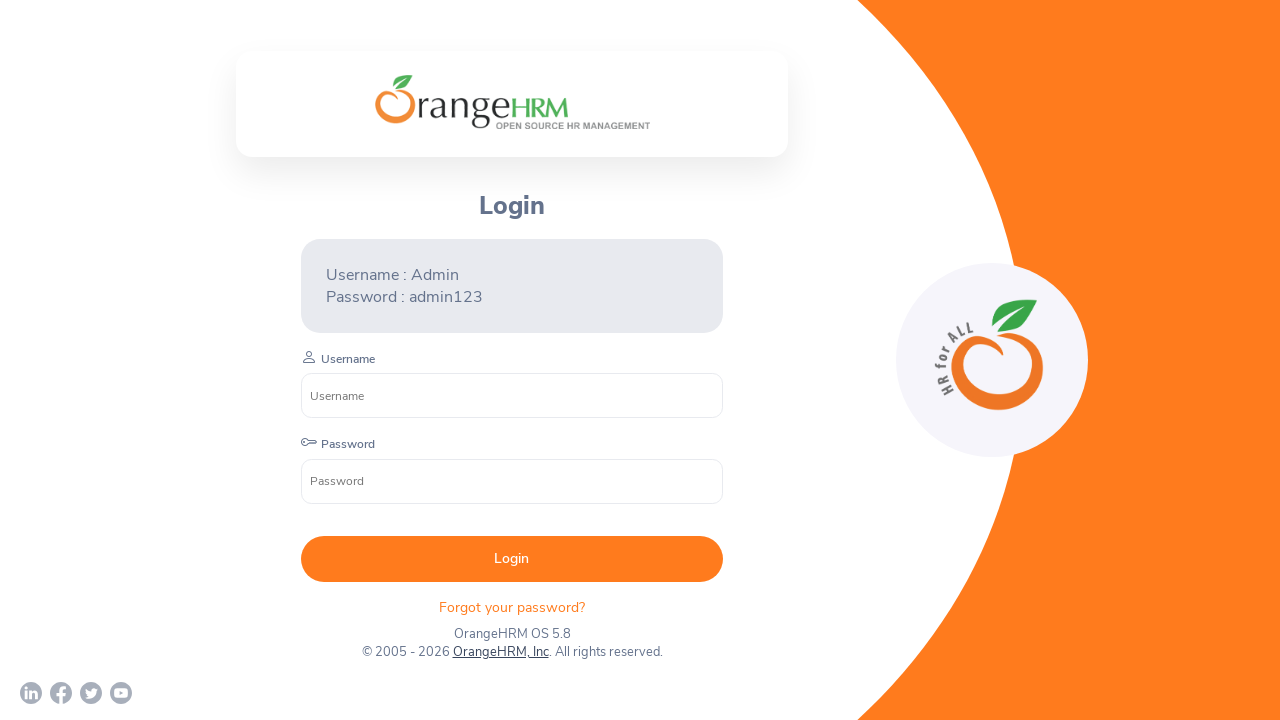